Tests mouse hover functionality by navigating to a blog page and hovering over a dropdown menu element to trigger its display

Starting URL: https://omayo.blogspot.com/

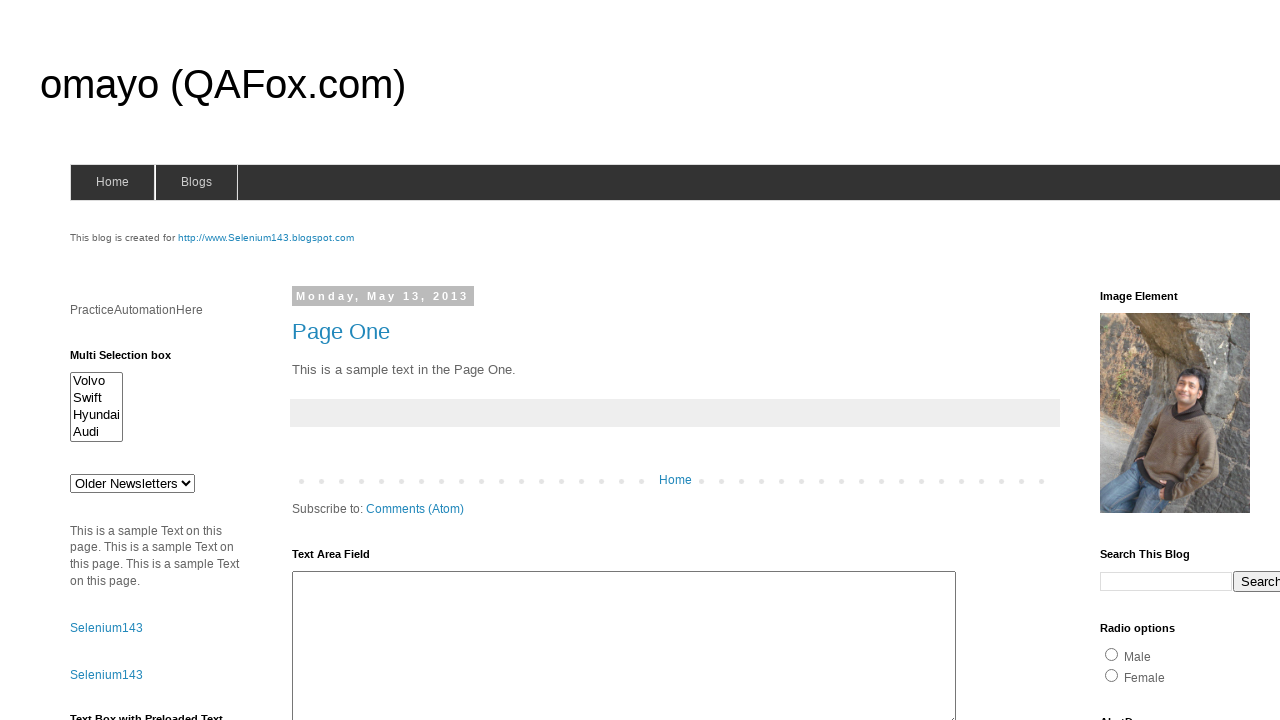

Located the blogs menu element
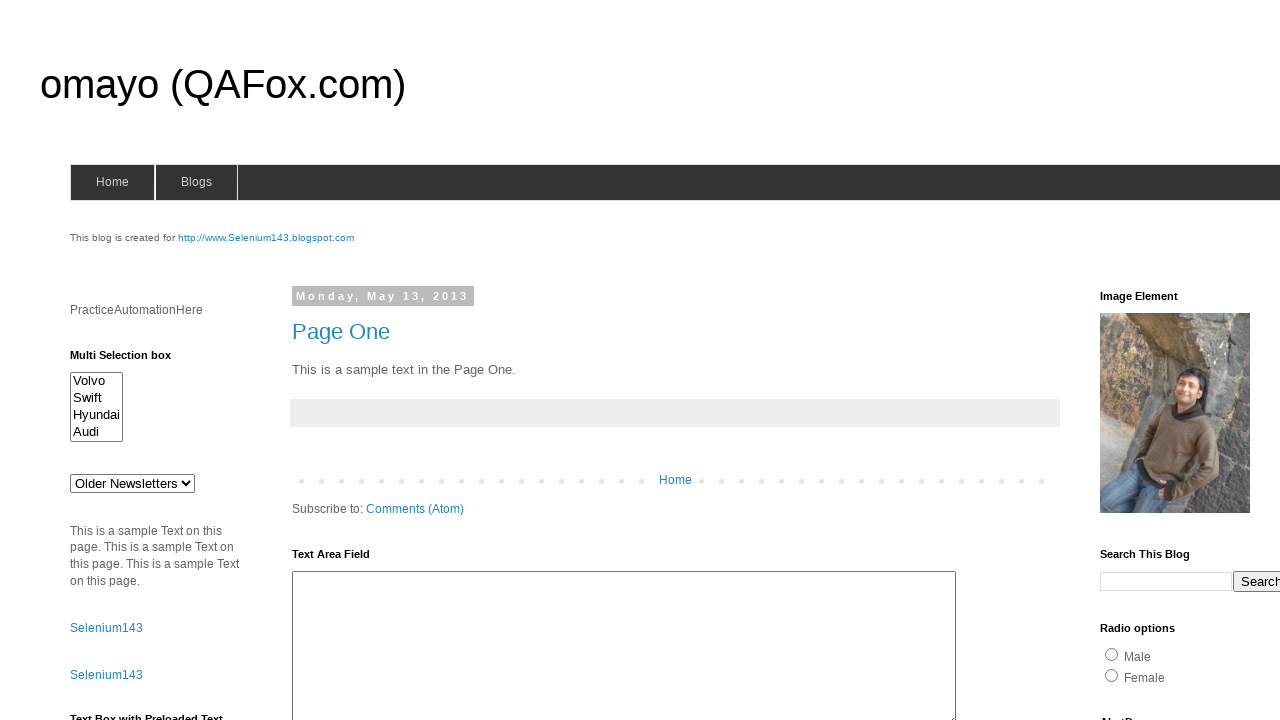

Hovered over the blogs menu element to trigger dropdown display at (196, 182) on xpath=//a/span[@id='blogsmenu']
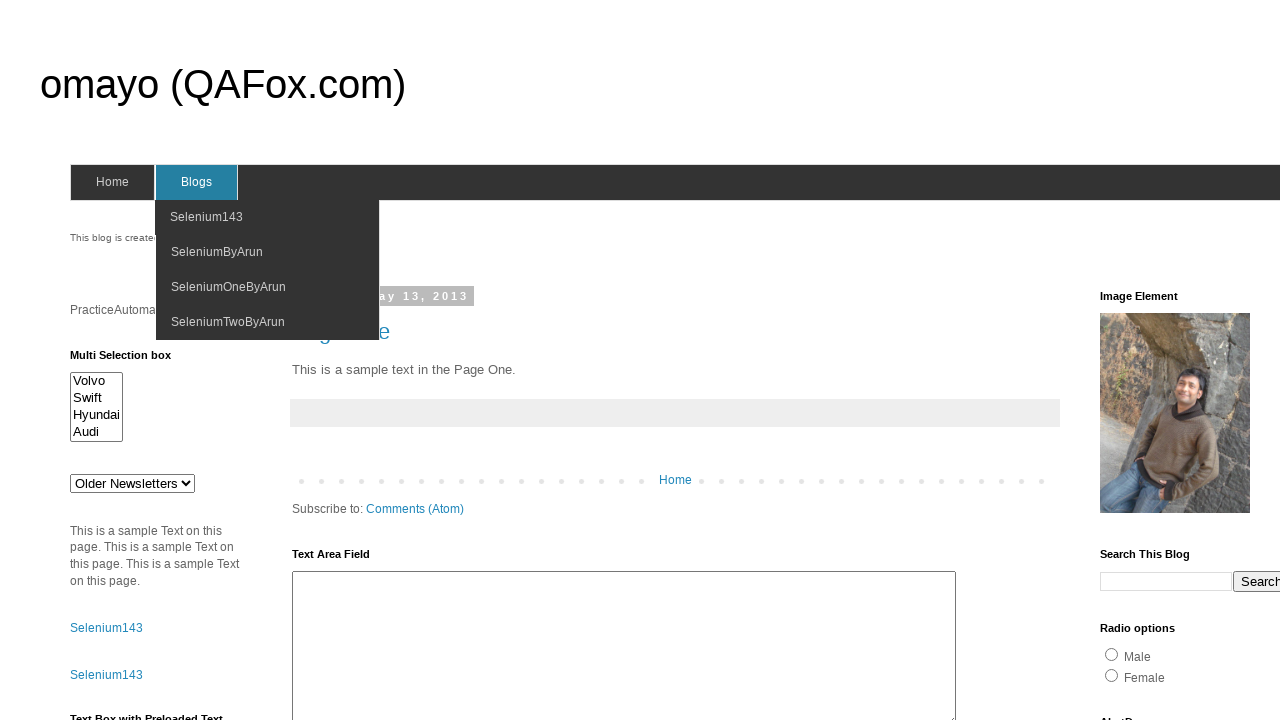

Waited 1 second for hover effect to complete
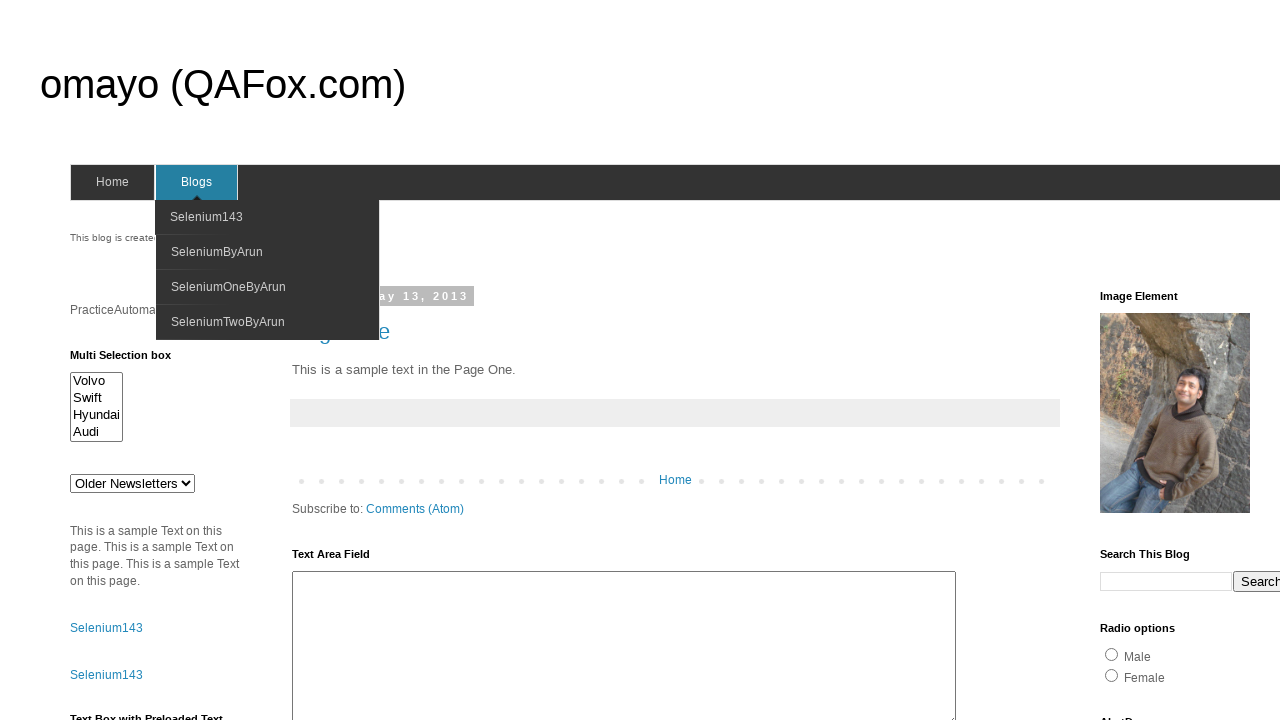

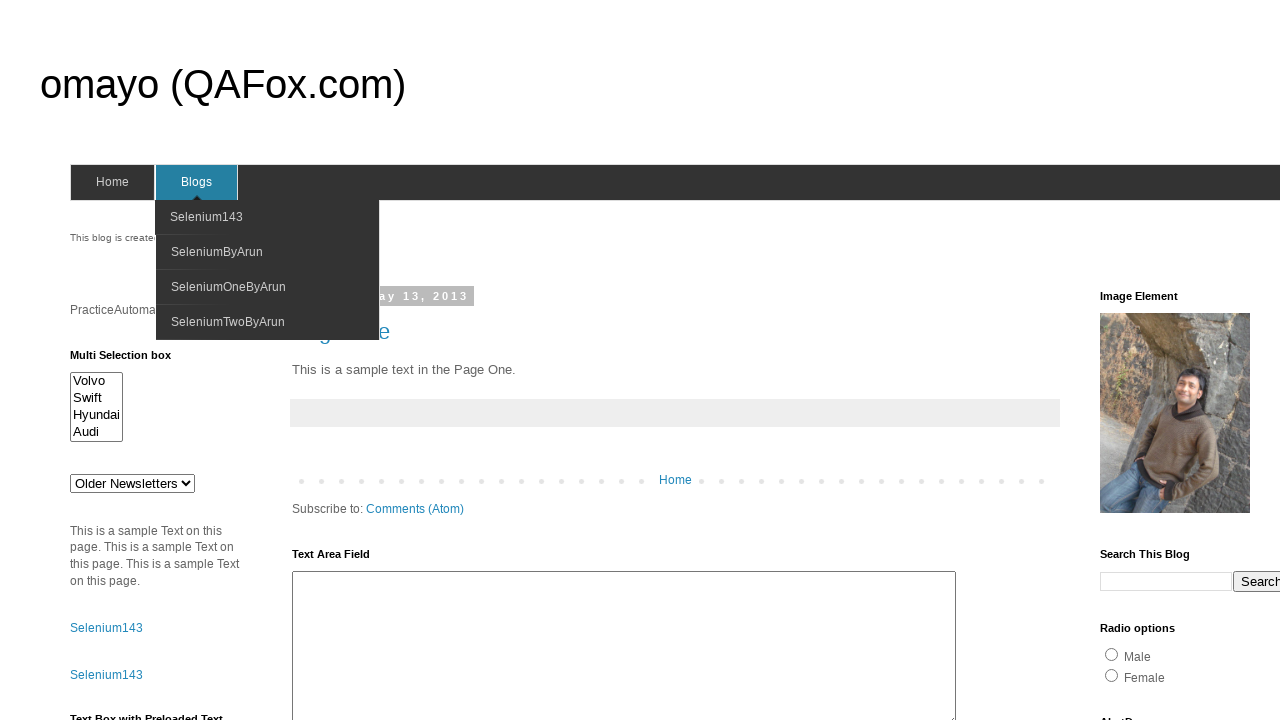